Opens a student management page, clicks on the "Incluir" (Insert) button, and waits for a warning message container to appear with its message text.

Starting URL: https://ciscodeto.github.io/AcodemiaGerenciamento/yalunos.html

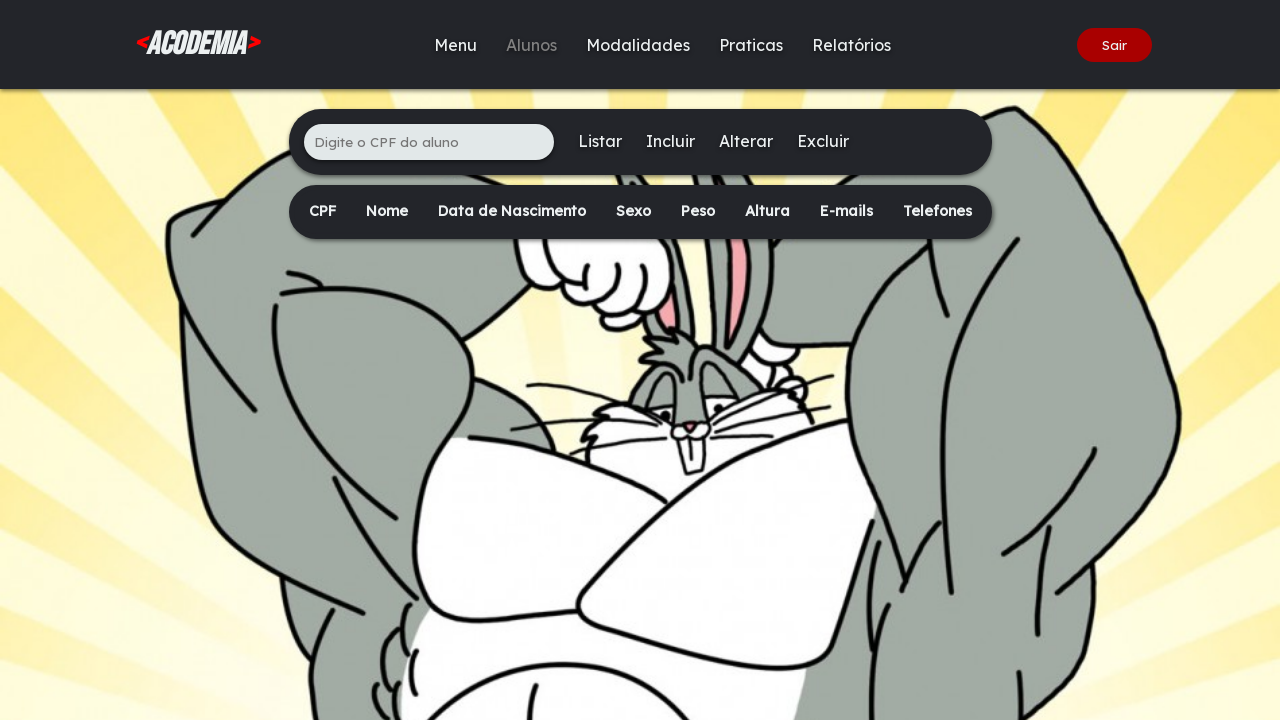

Navigated to student management page
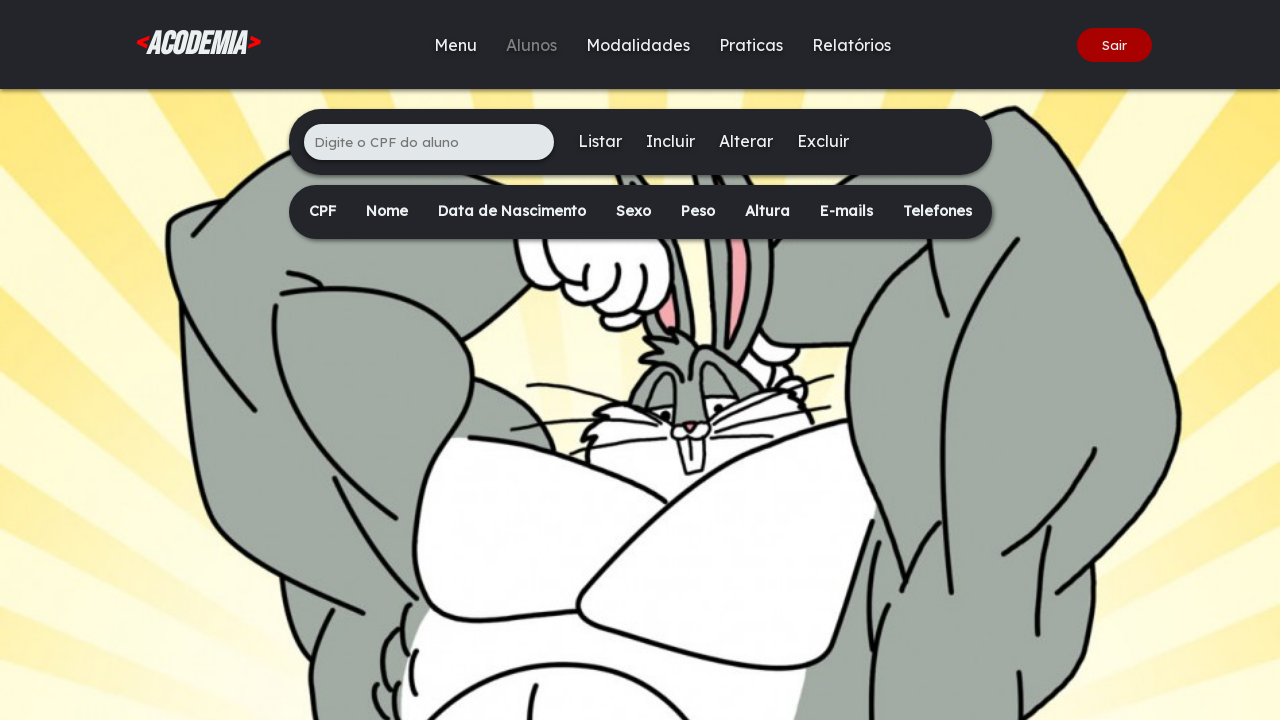

Located the 'Incluir' (Insert) button
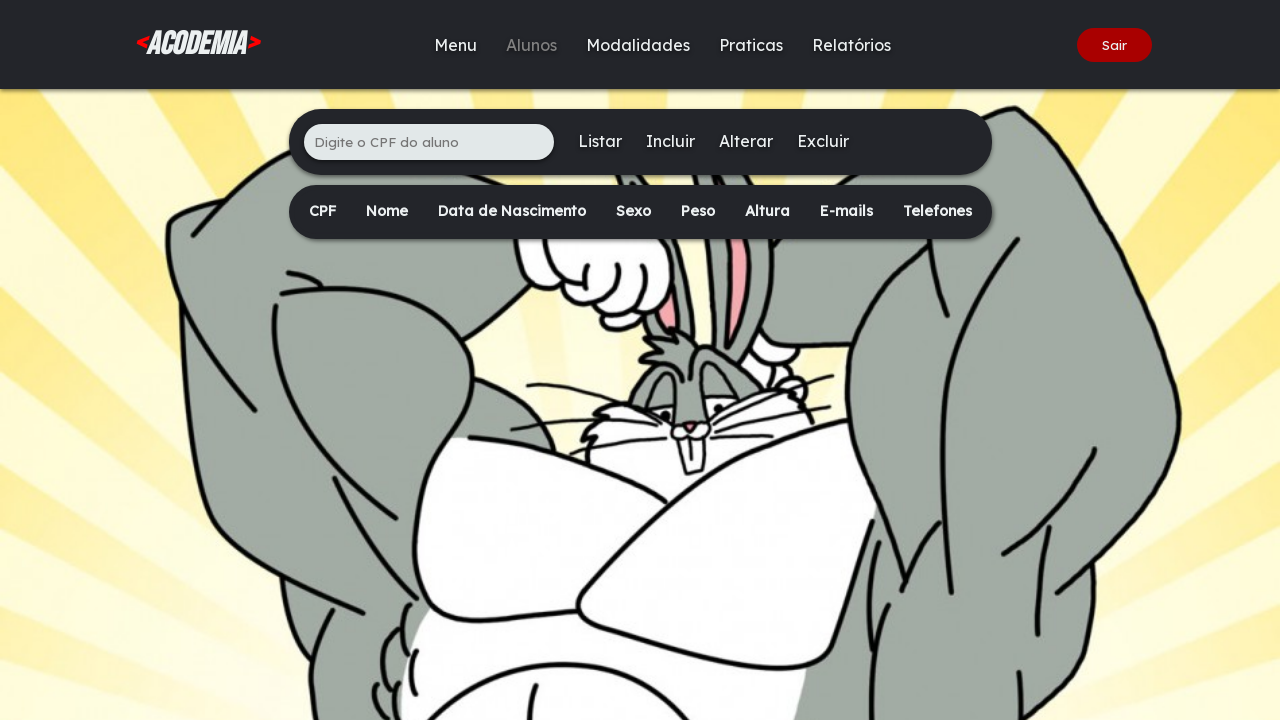

Clicked the 'Incluir' (Insert) button
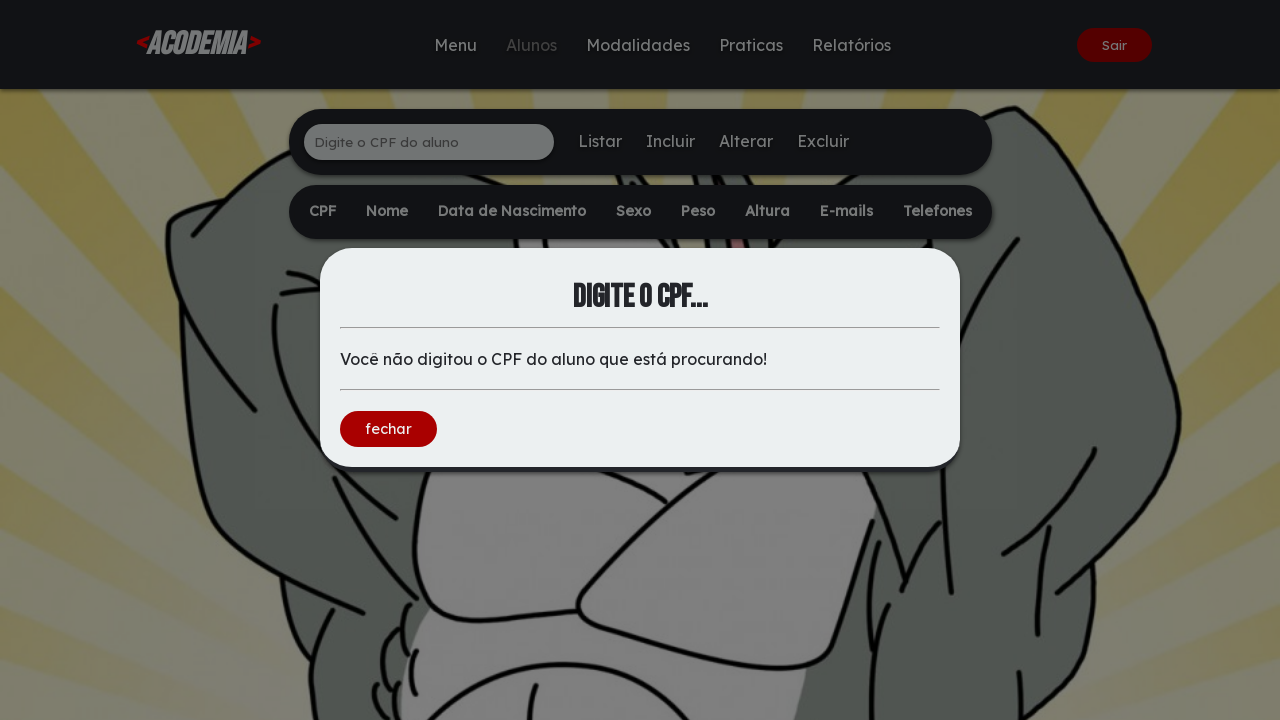

Warning message container appeared
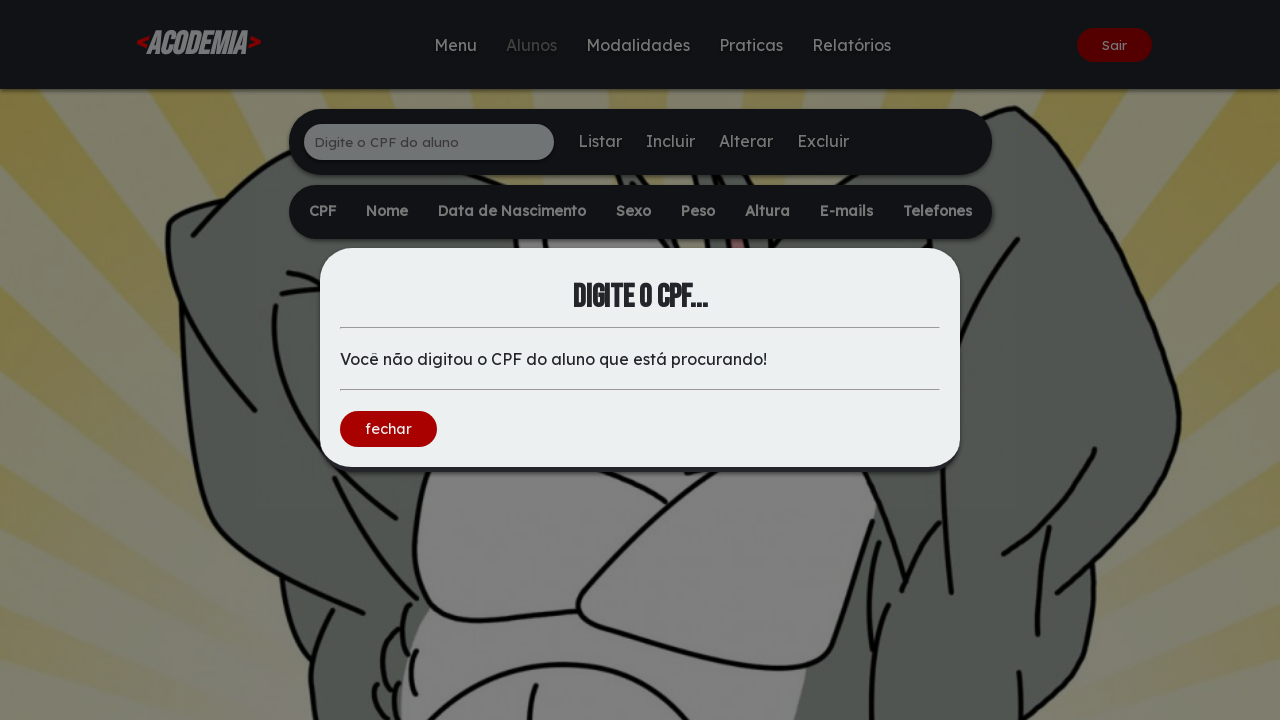

Retrieved warning message text: 'Você não digitou o CPF do aluno que está procurando!'
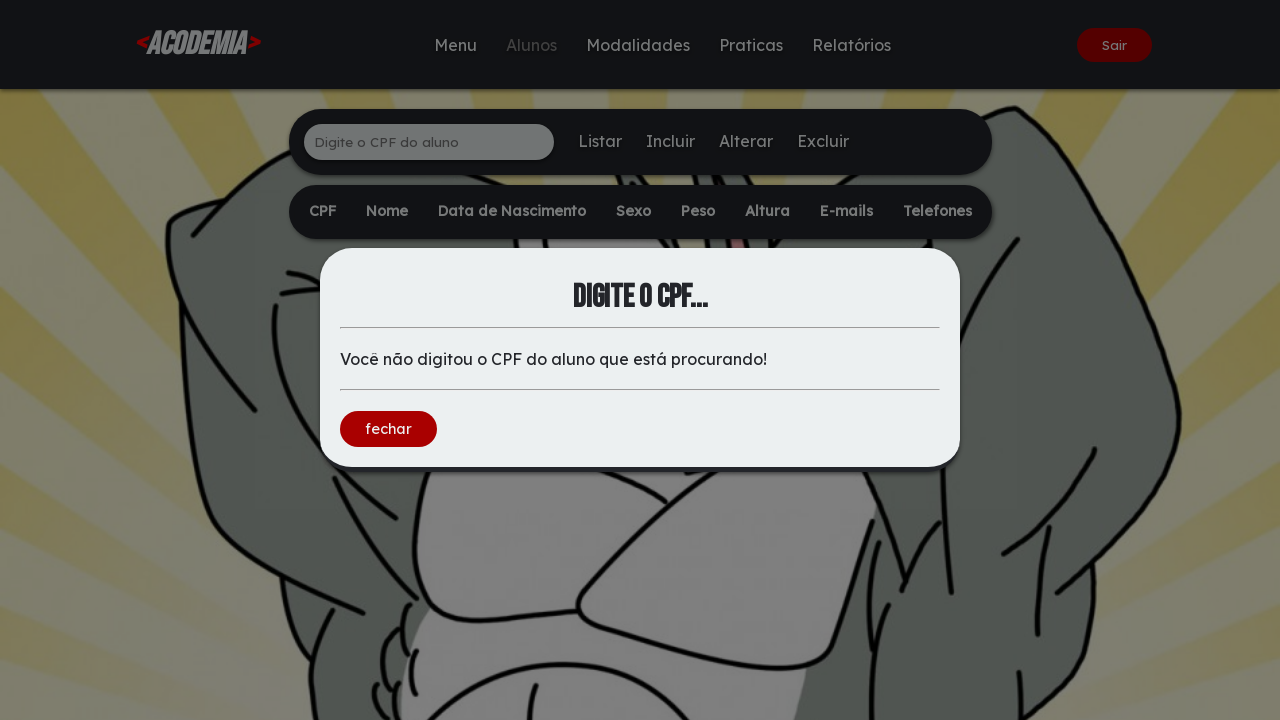

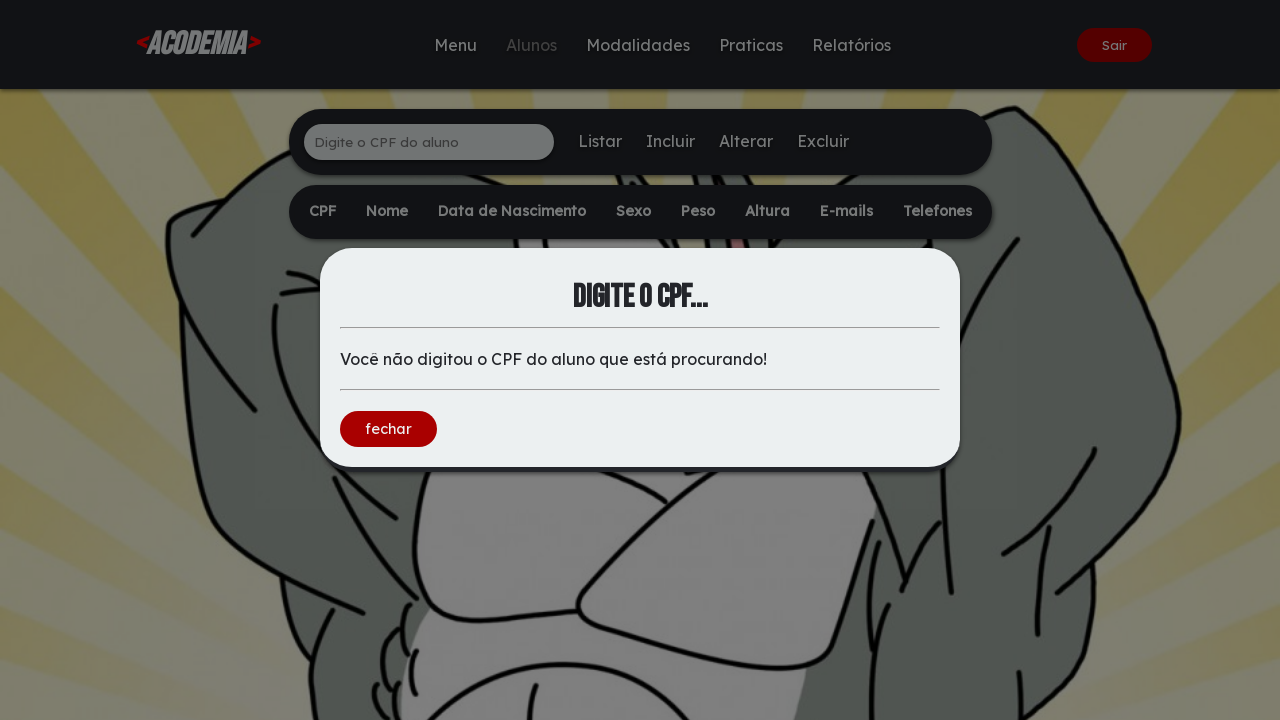